Simple test that navigates to a webpage and verifies the page loaded by checking the title and URL are accessible.

Starting URL: https://kristinek.github.io/site/index2.html

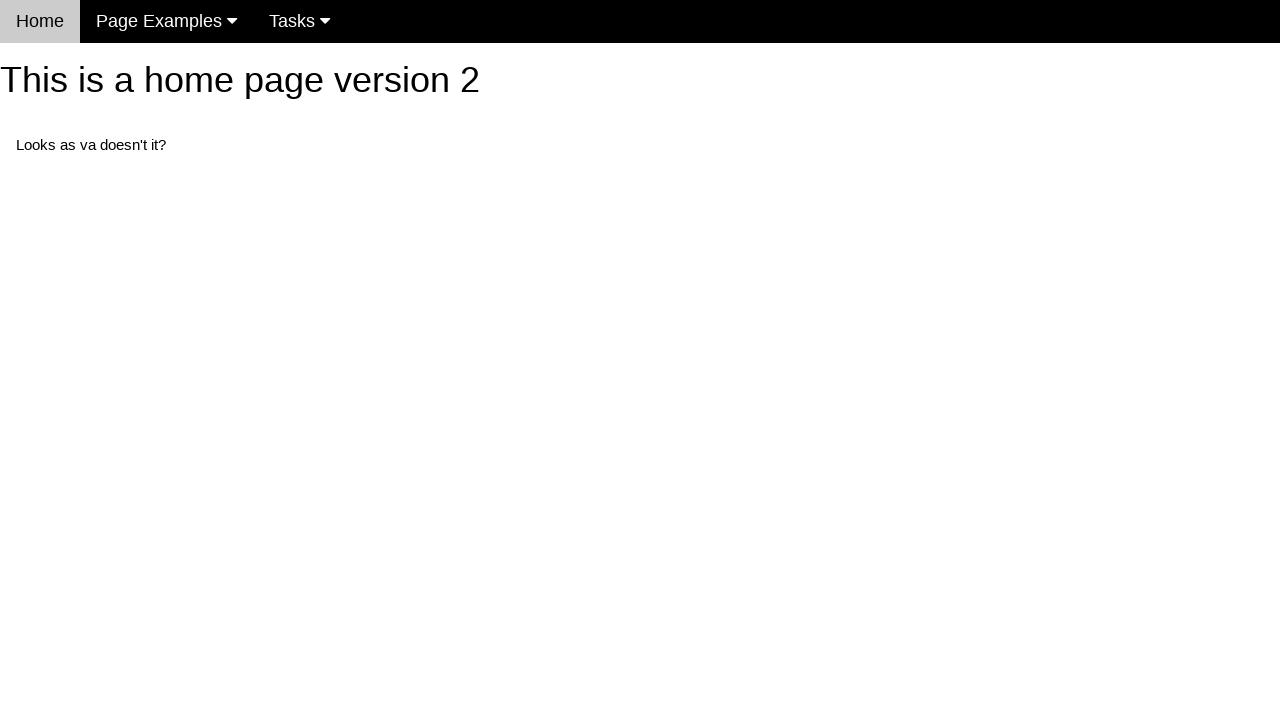

Navigated to https://kristinek.github.io/site/index2.html
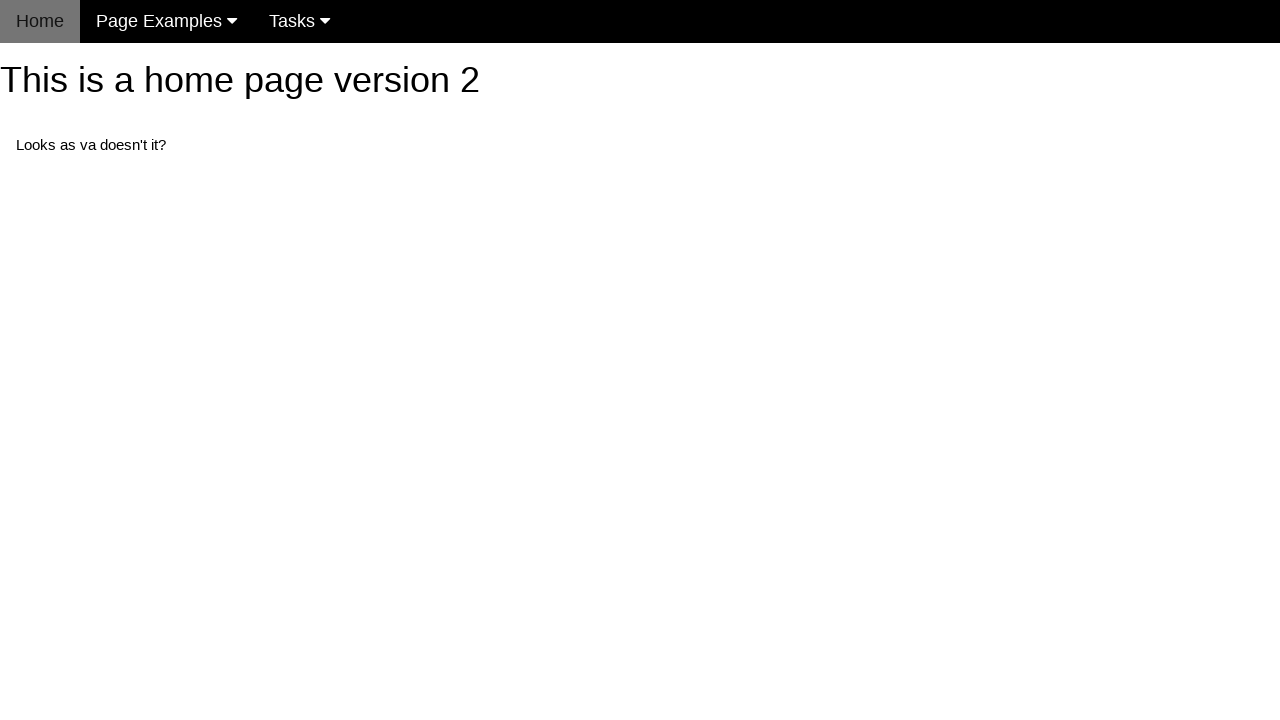

Page loaded - domcontentloaded state reached
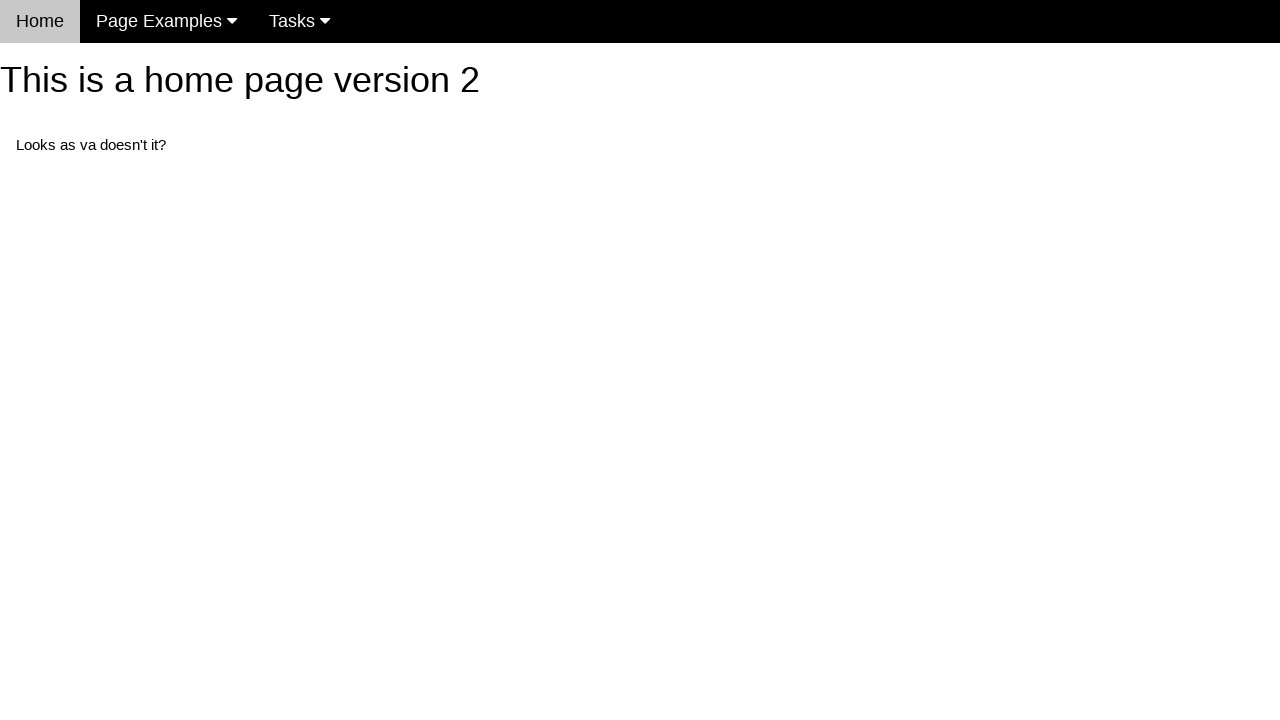

Retrieved page title: 'Home Page for this site version 2'
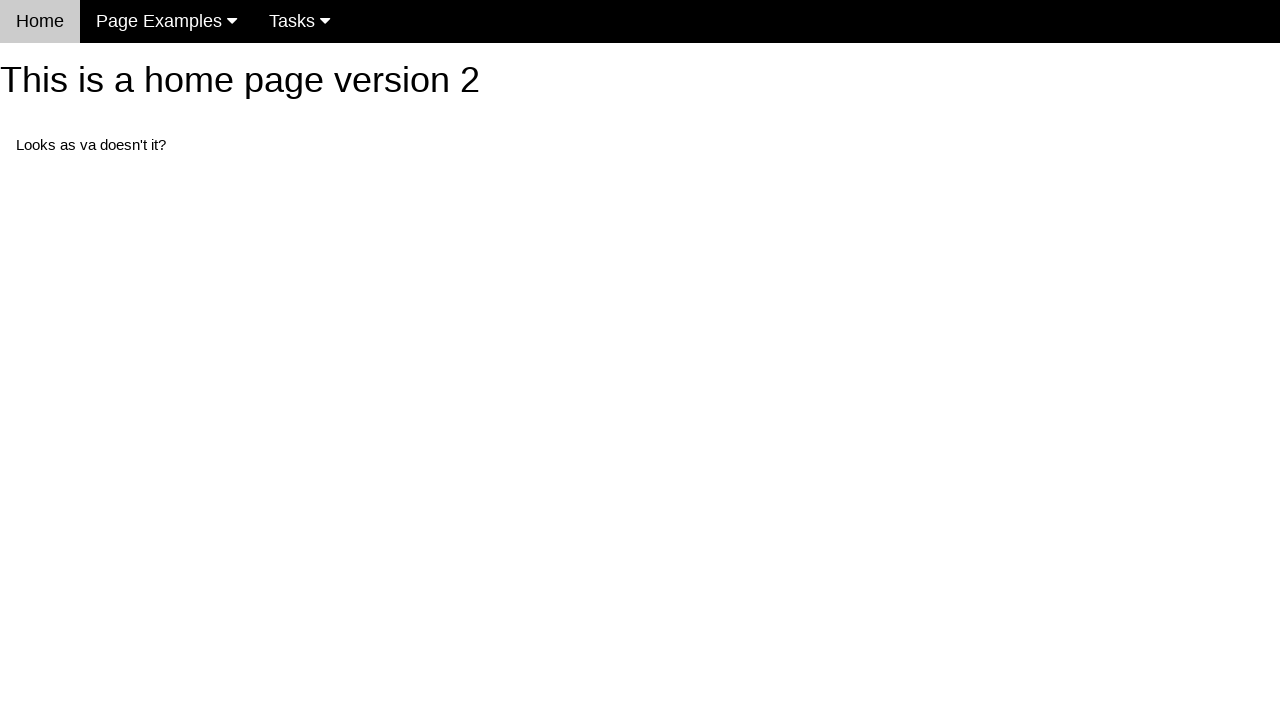

Retrieved current URL: 'https://kristinek.github.io/site/index2.html'
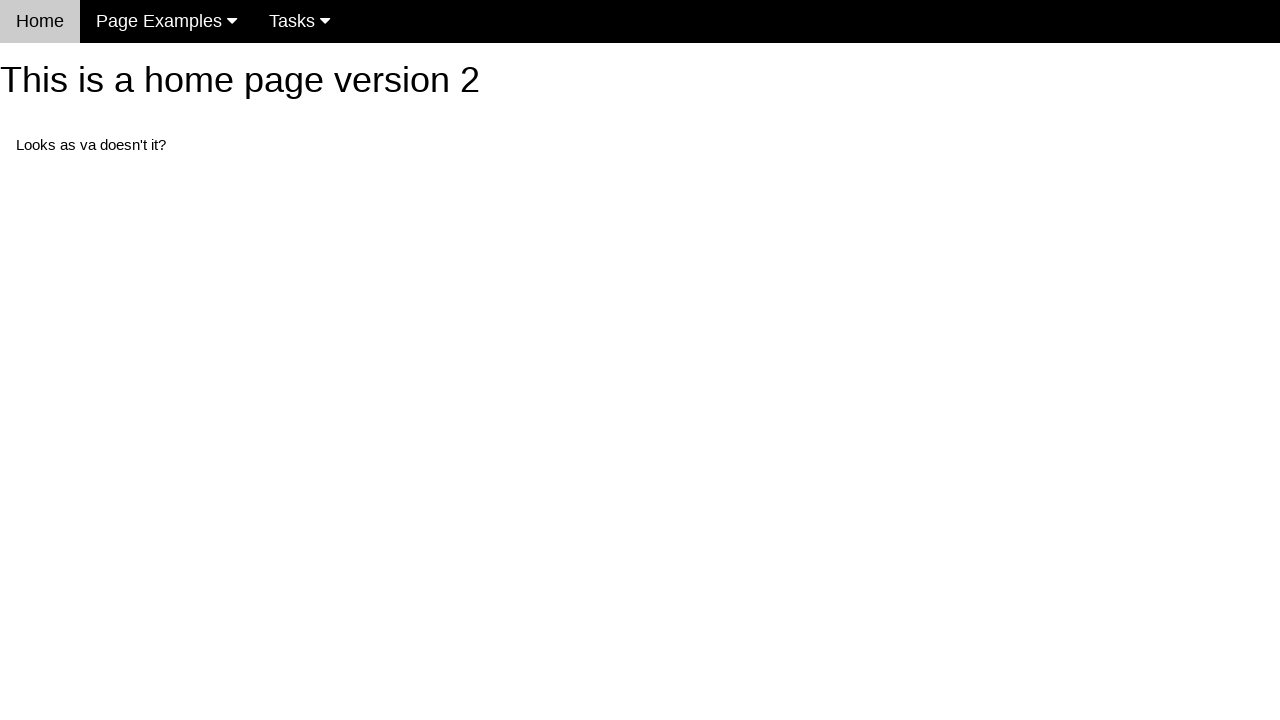

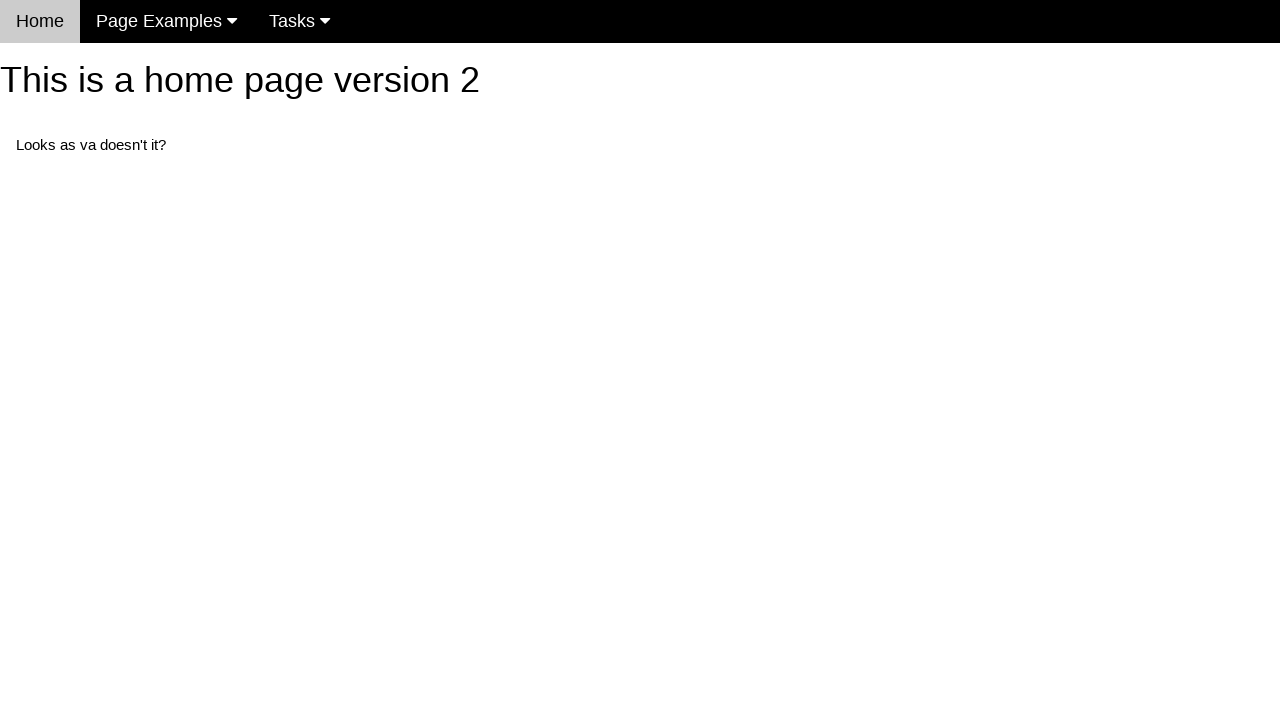